Tests drag and drop functionality by dragging an element and dropping it onto a target element within an iframe

Starting URL: https://jqueryui.com/droppable/

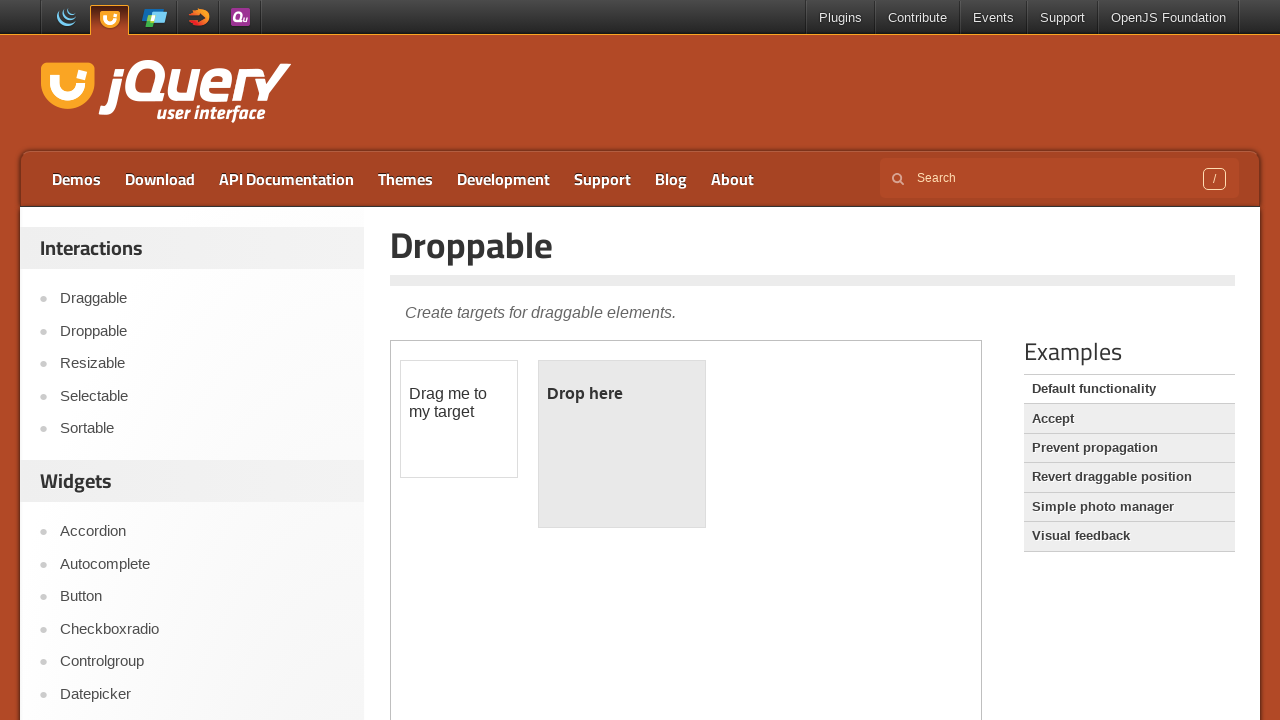

Located the demo iframe
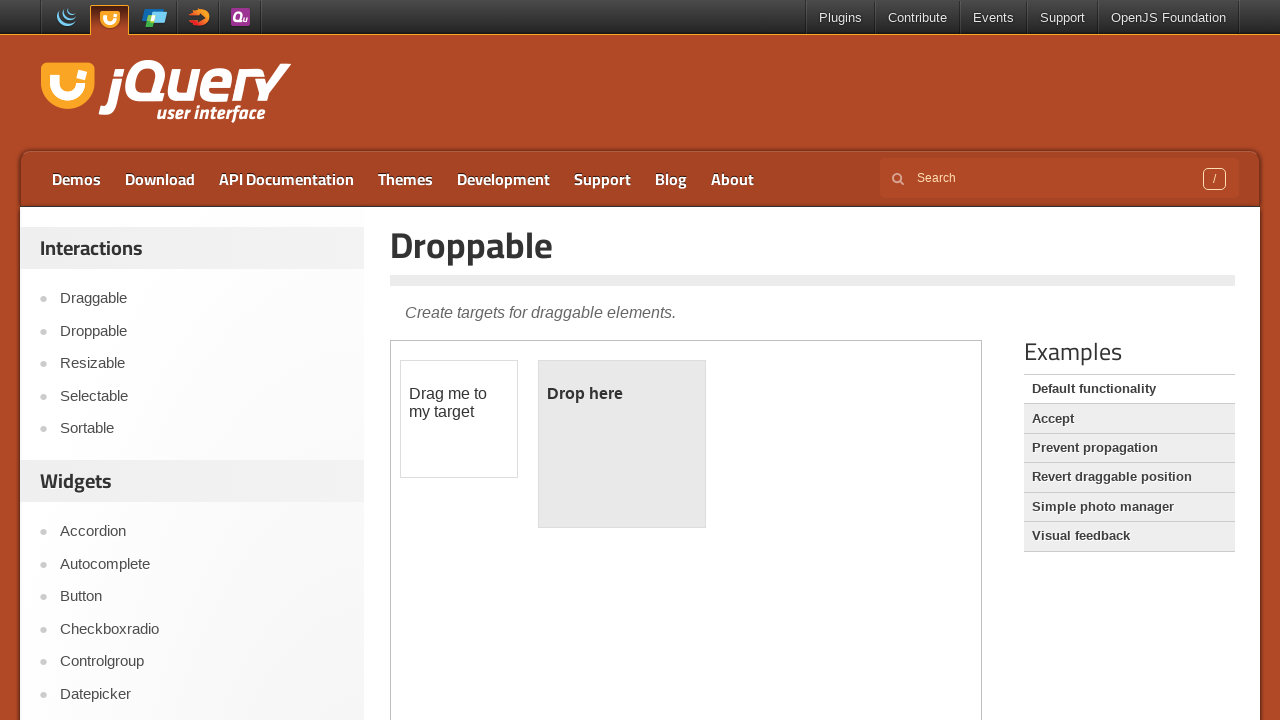

Draggable element is visible and ready
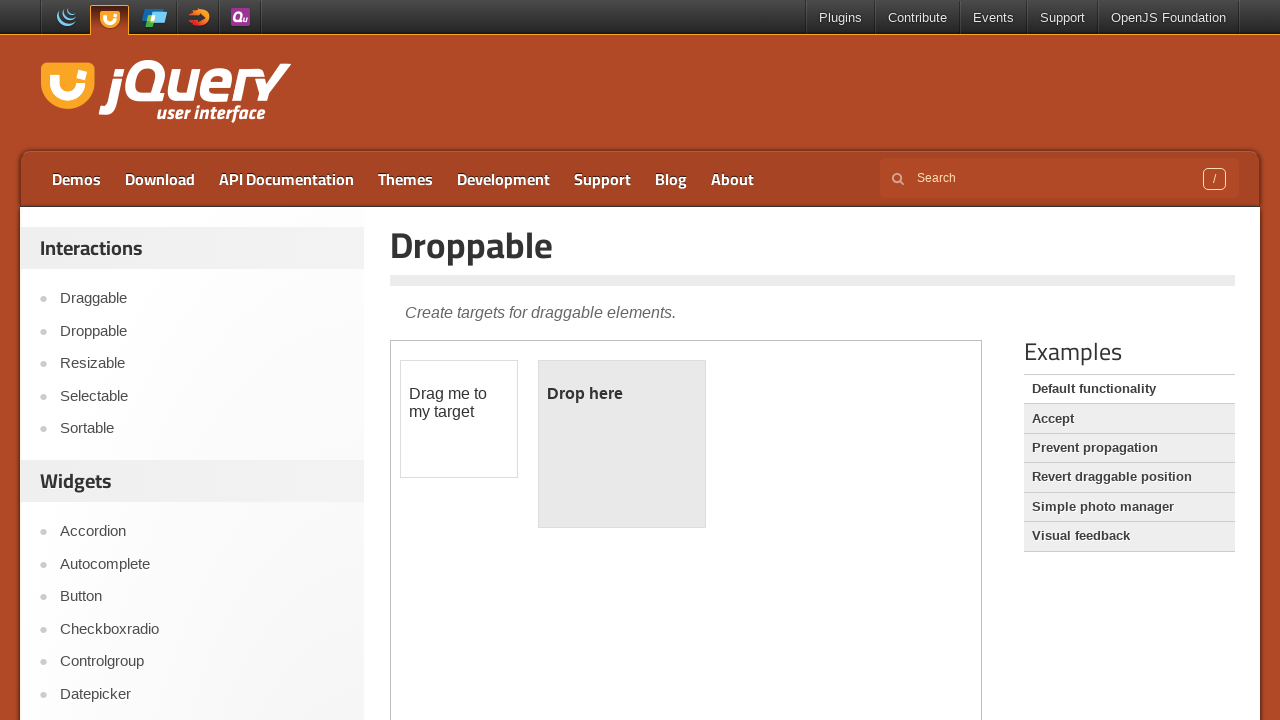

Droppable element is visible and ready
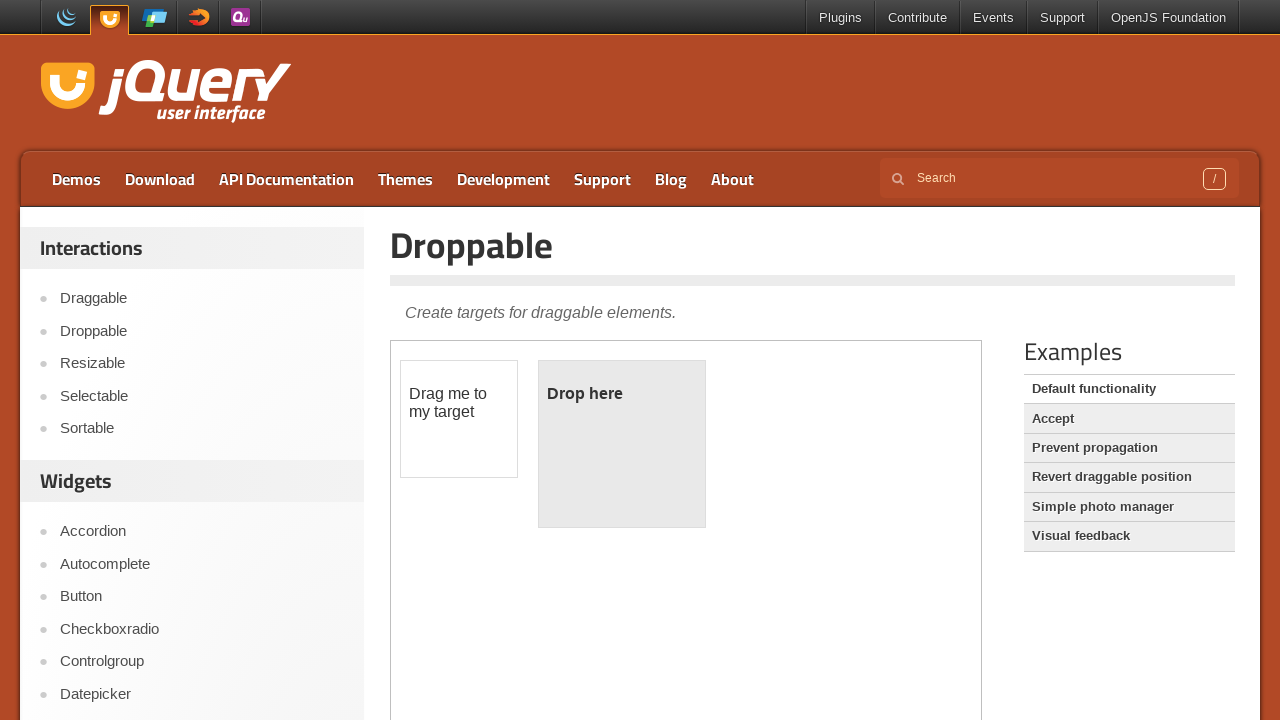

Dragged draggable element onto droppable target at (622, 444)
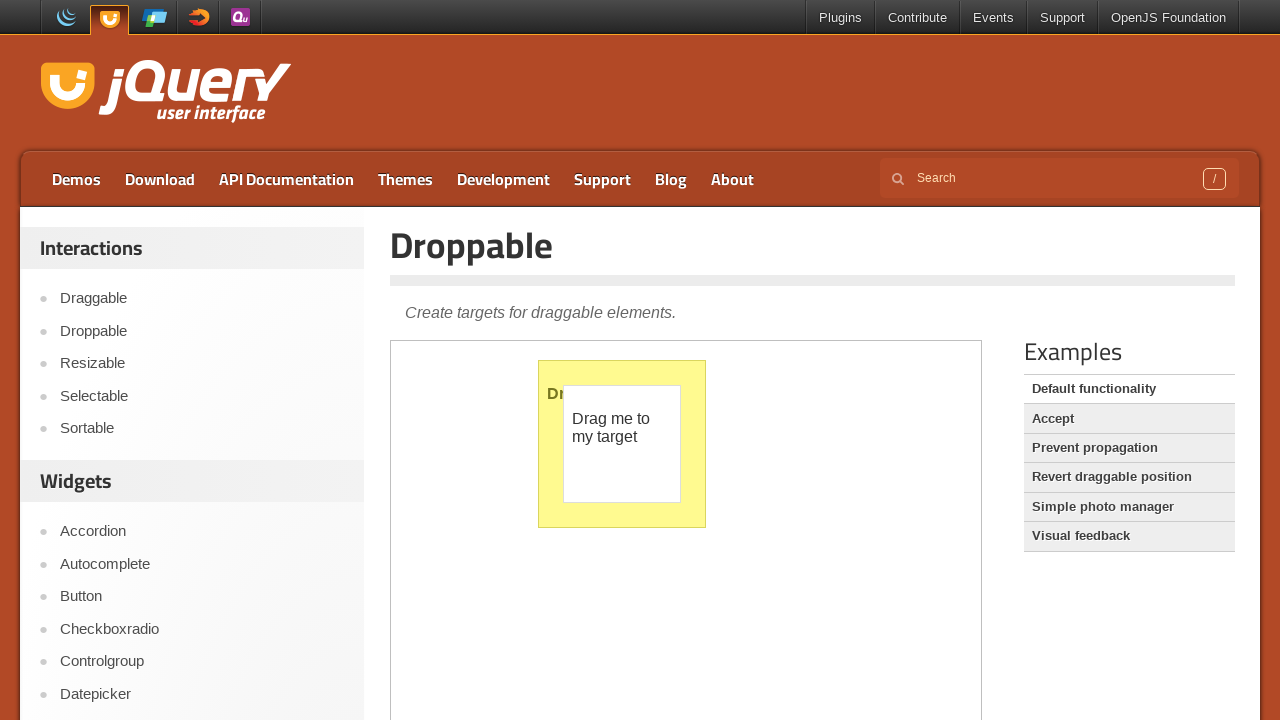

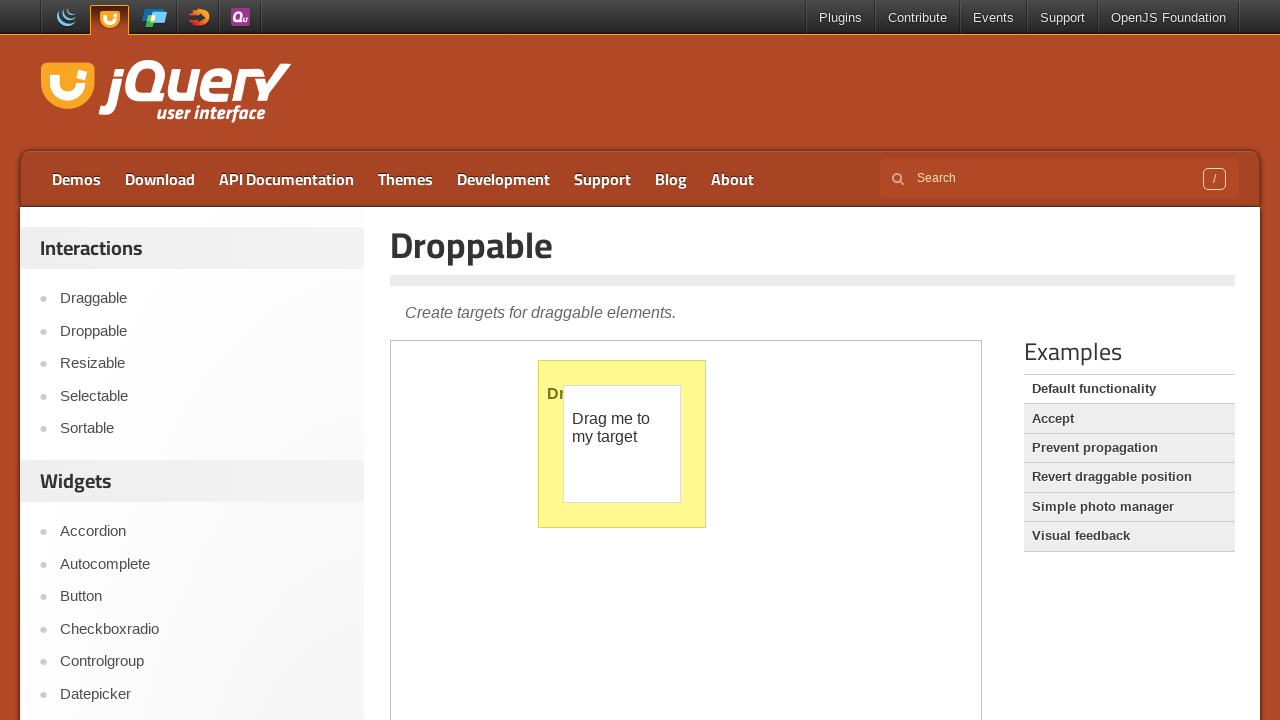